Tests auto-suggestion dropdown functionality by typing partial text and selecting a specific country from the suggestions

Starting URL: https://rahulshettyacademy.com/AutomationPractice/

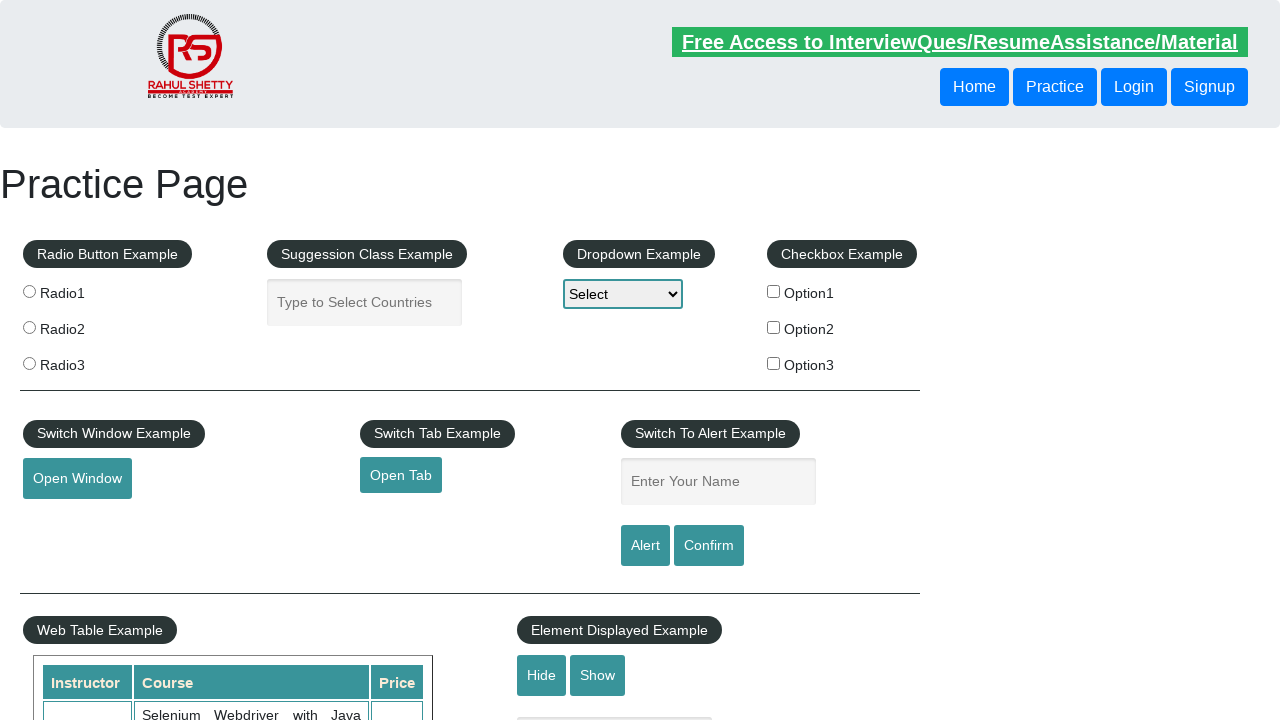

Clicked on the auto-suggest input field to enable it at (365, 302) on #autocomplete
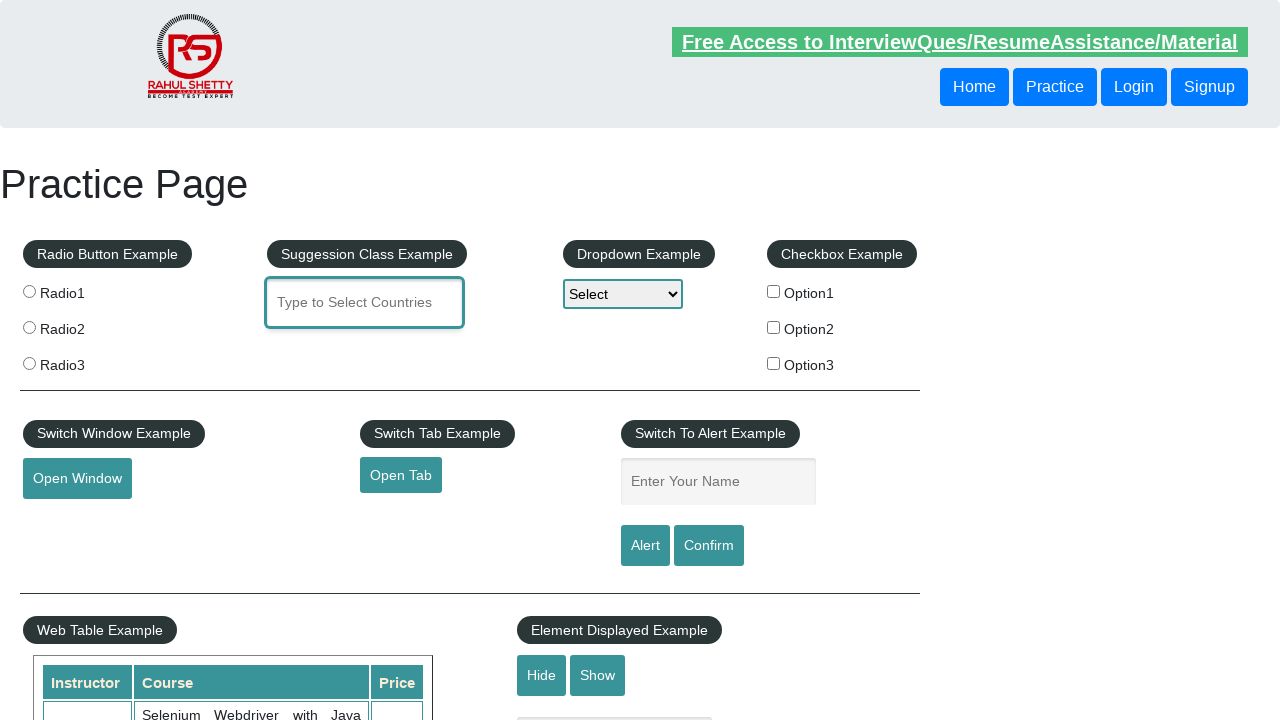

Typed partial text 'ir' to trigger auto-suggestions on #autocomplete
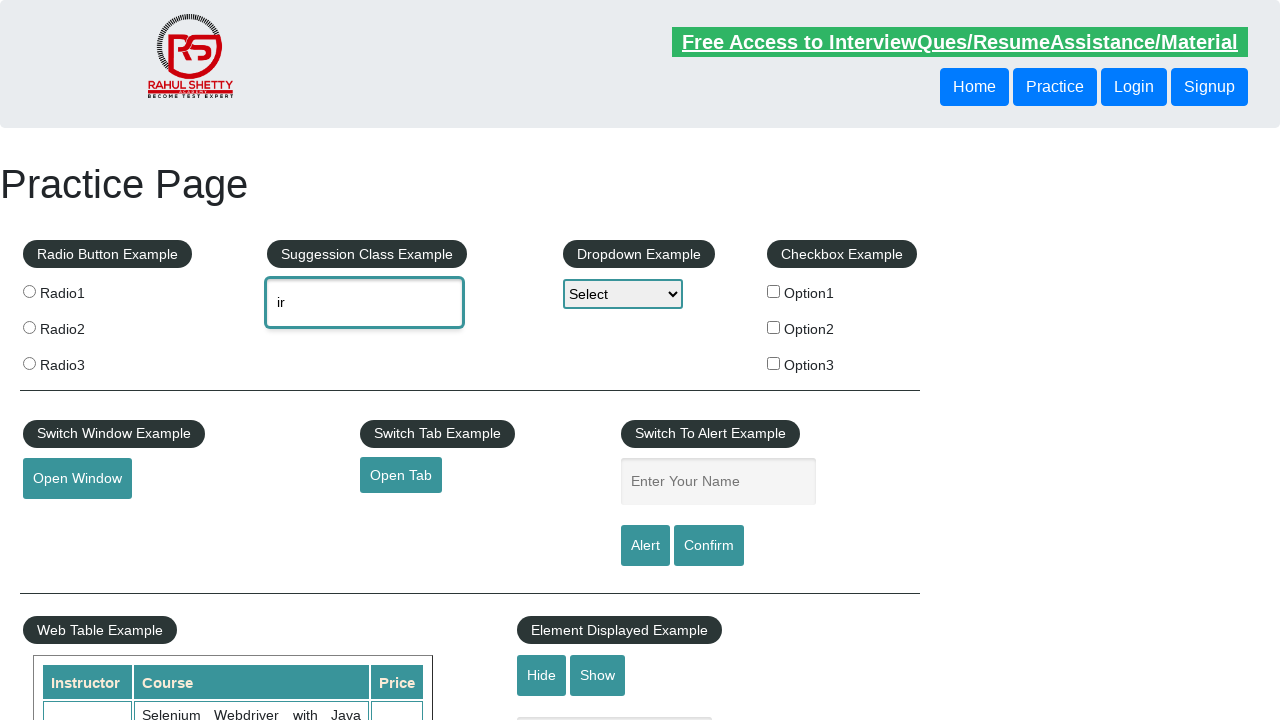

Suggestion dropdown appeared with auto-suggestion items
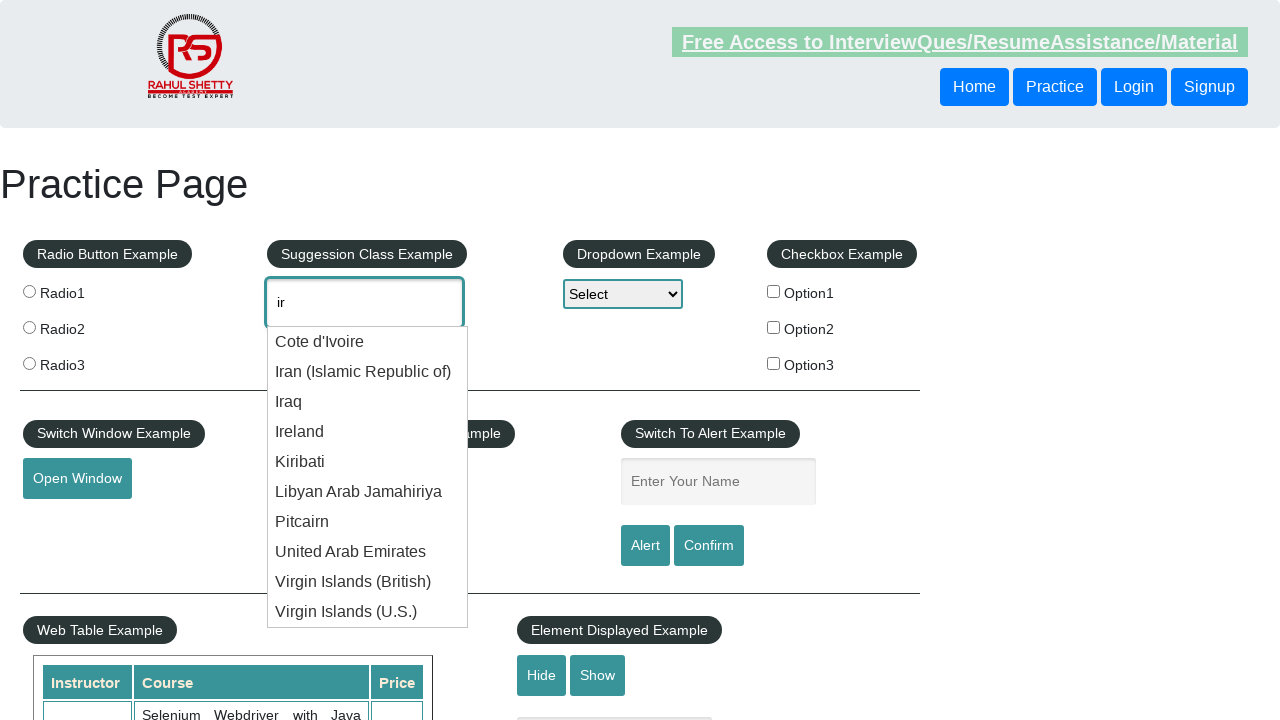

Retrieved all suggestion items from the dropdown
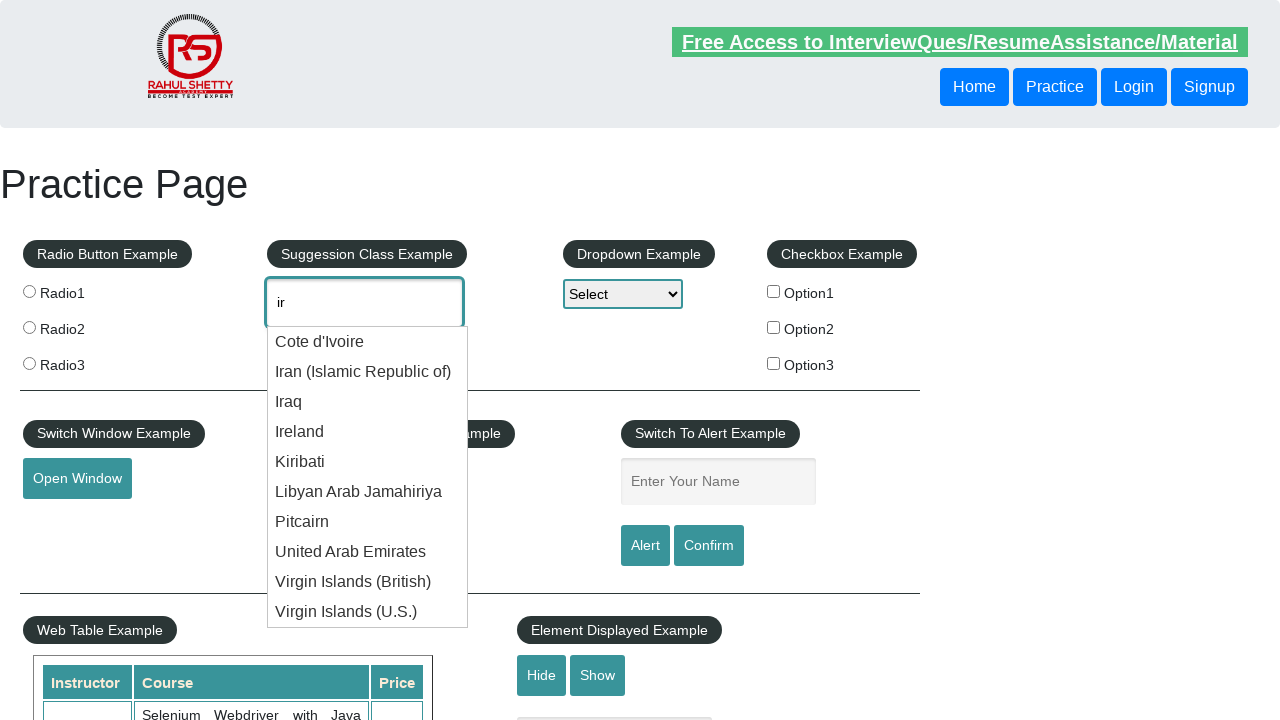

Selected 'Iran (Islamic Republic of)' from the auto-suggestion dropdown at (368, 372) on .ui-menu-item-wrapper >> nth=1
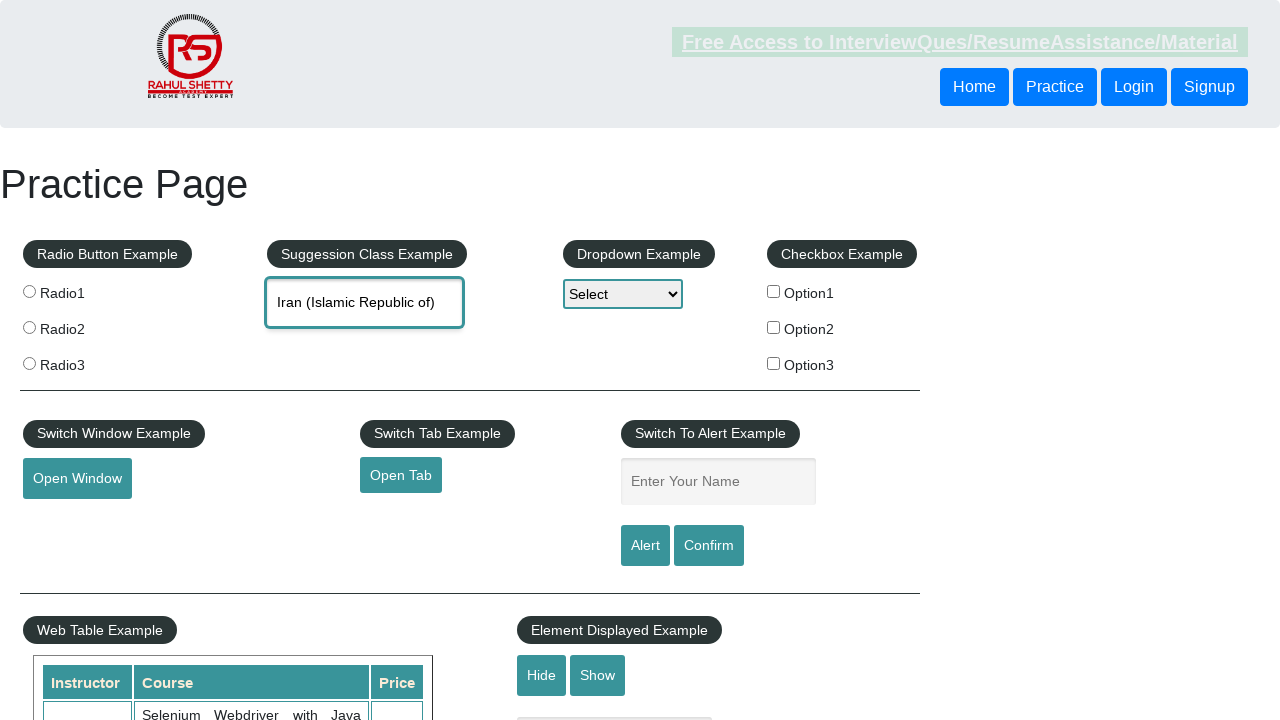

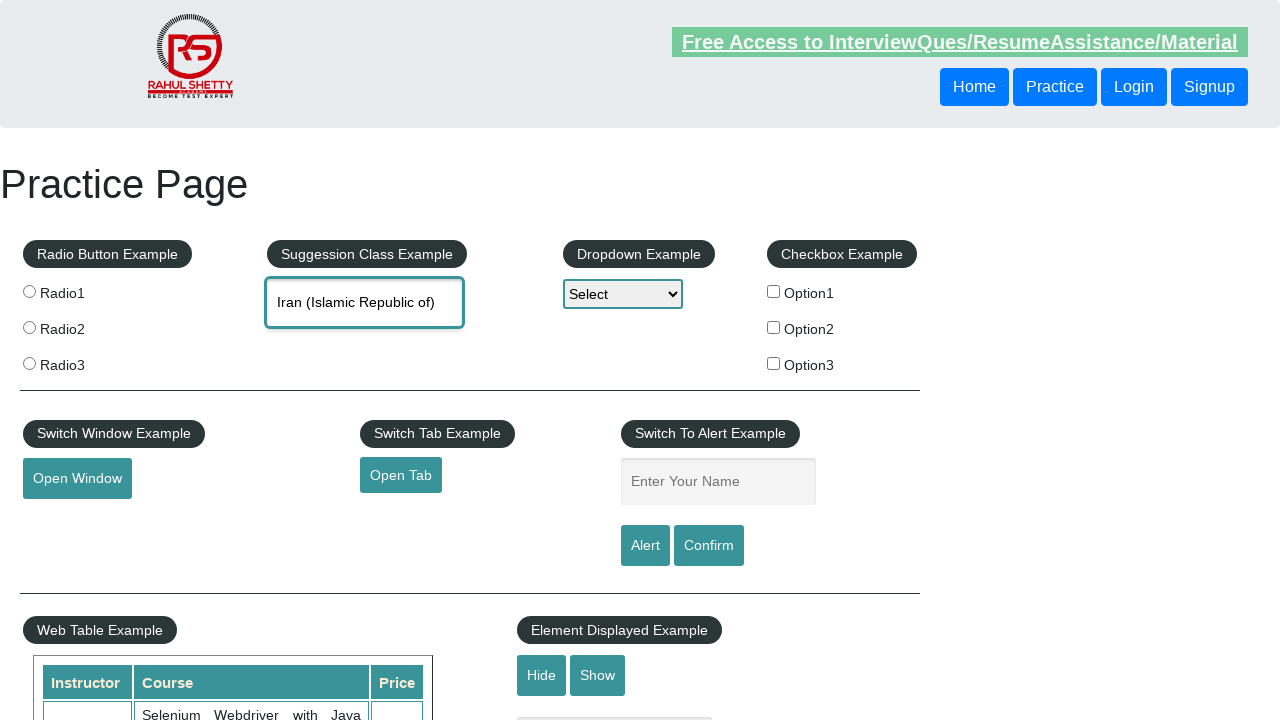